Navigates to a search results page for consoles and attempts to click the next page button

Starting URL: https://bons-plans.easycash.fr/catalog/search?q=consoles

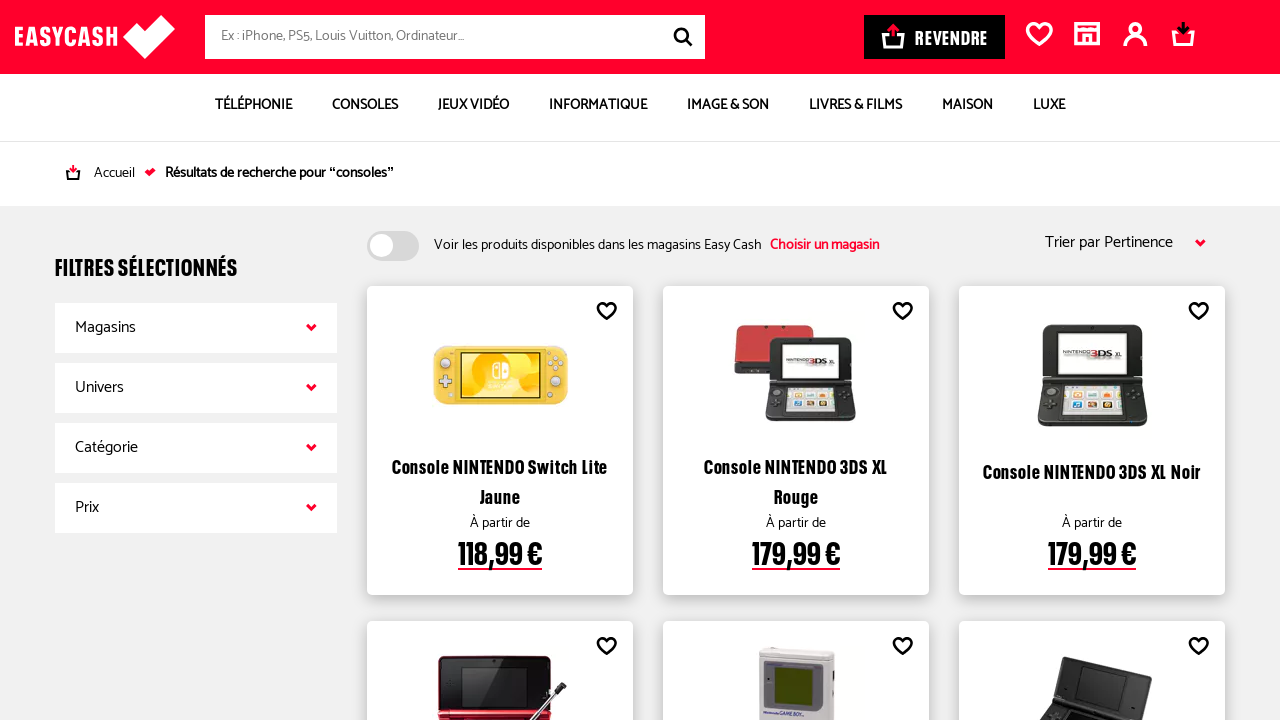

Waited for page to load (domcontentloaded)
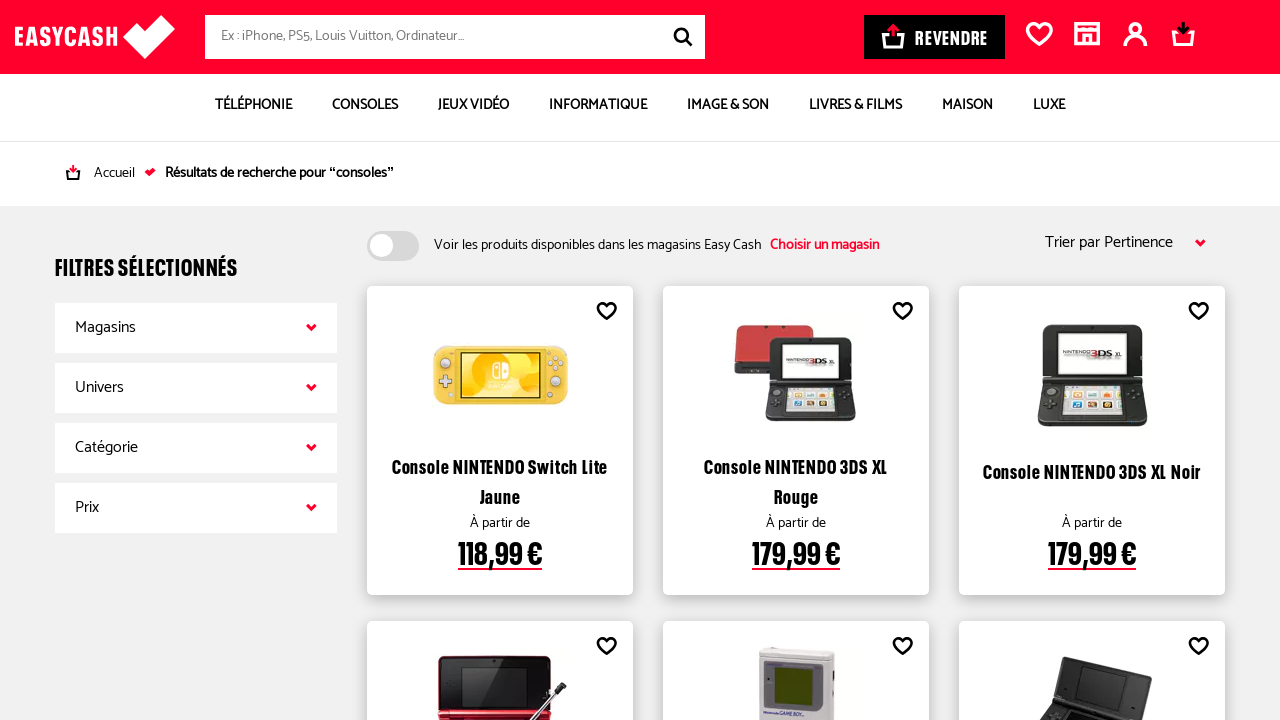

Located next page button
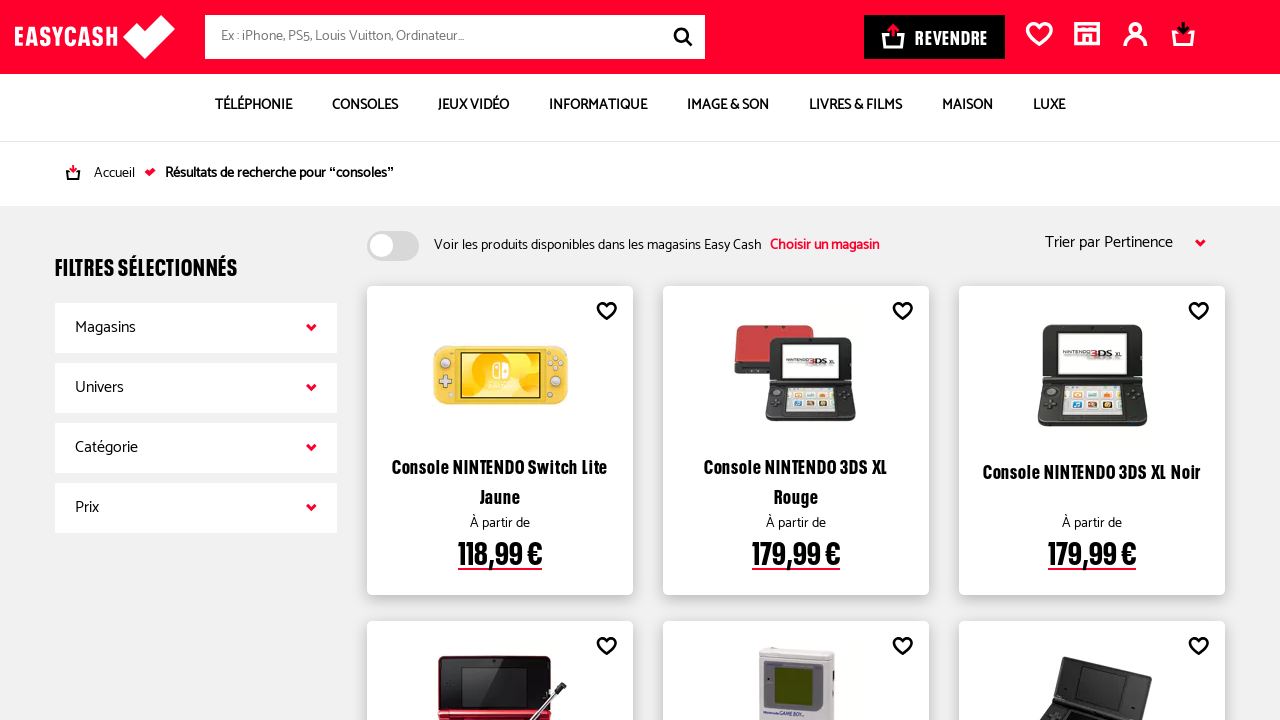

Clicked next page button to navigate to next page of console search results at (1161, 360) on a:has-text('Suivant'), button:has-text('Suivant'), [aria-label*='suivant' i], .p
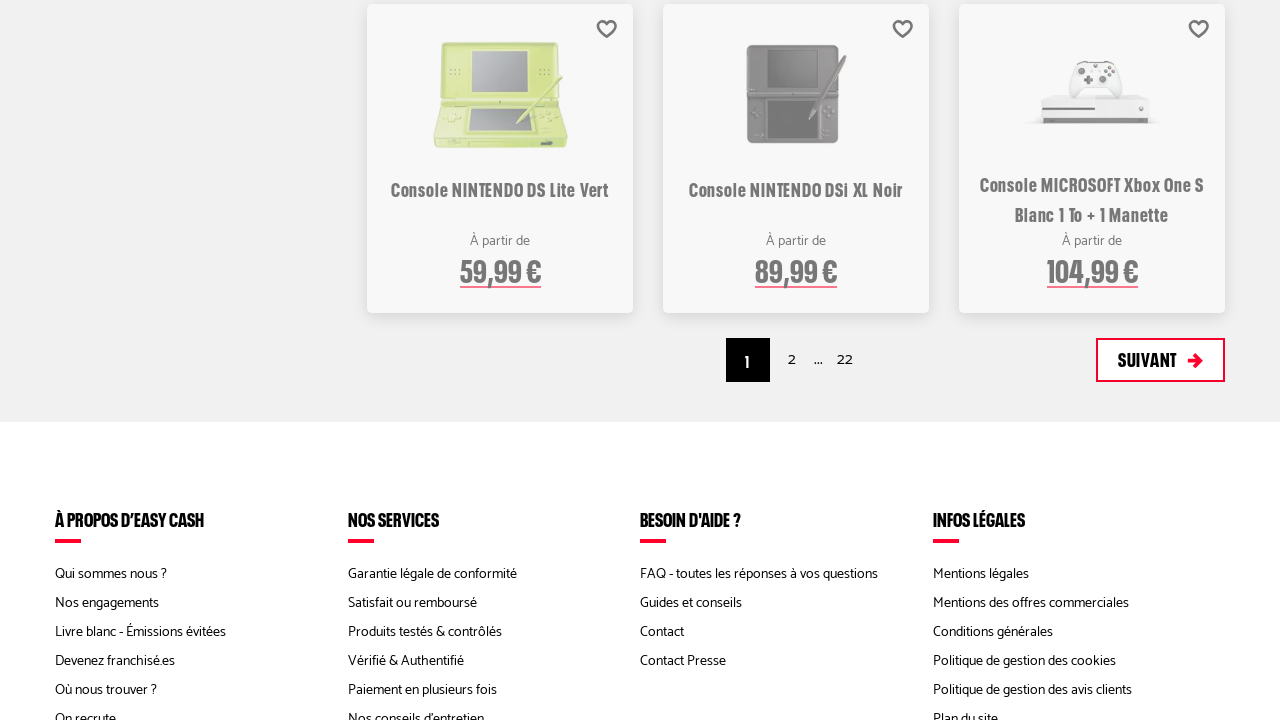

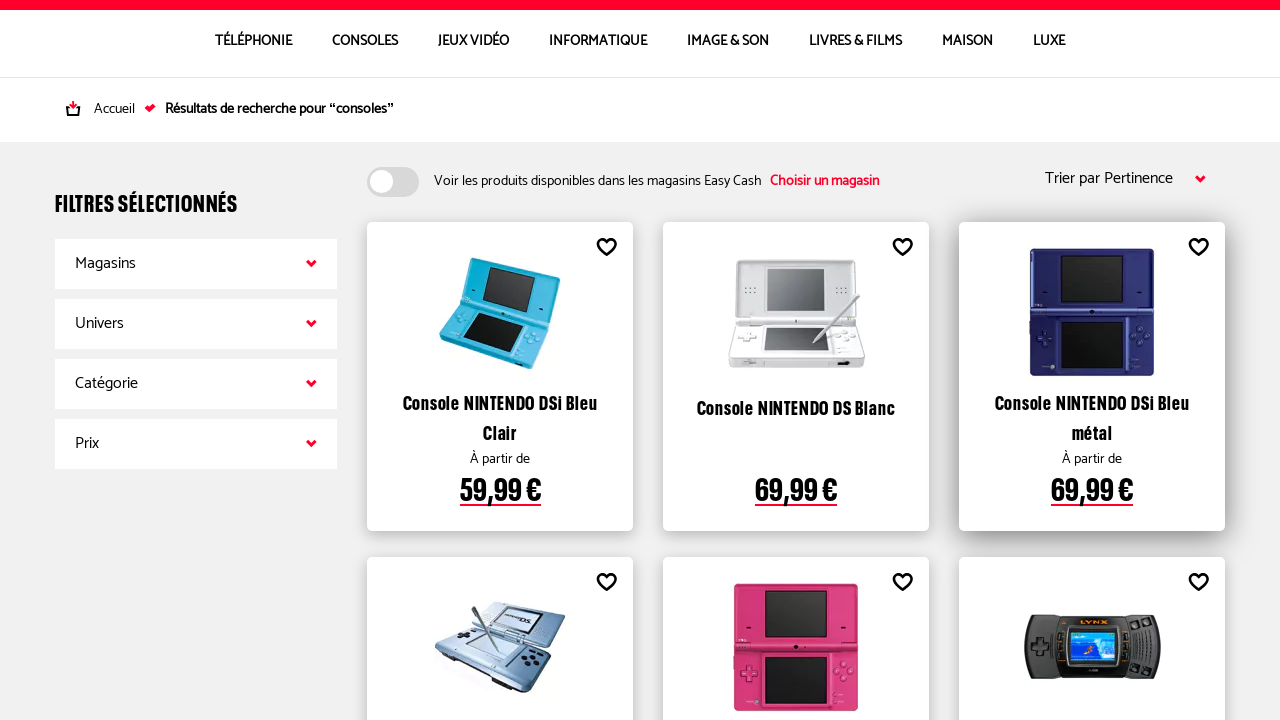